Tests Shadow DOM interaction by scrolling to and filling in form fields that are nested inside shadow roots, including a username field and a pizza field within nested shadow DOMs.

Starting URL: https://selectorshub.com/xpath-practice-page/

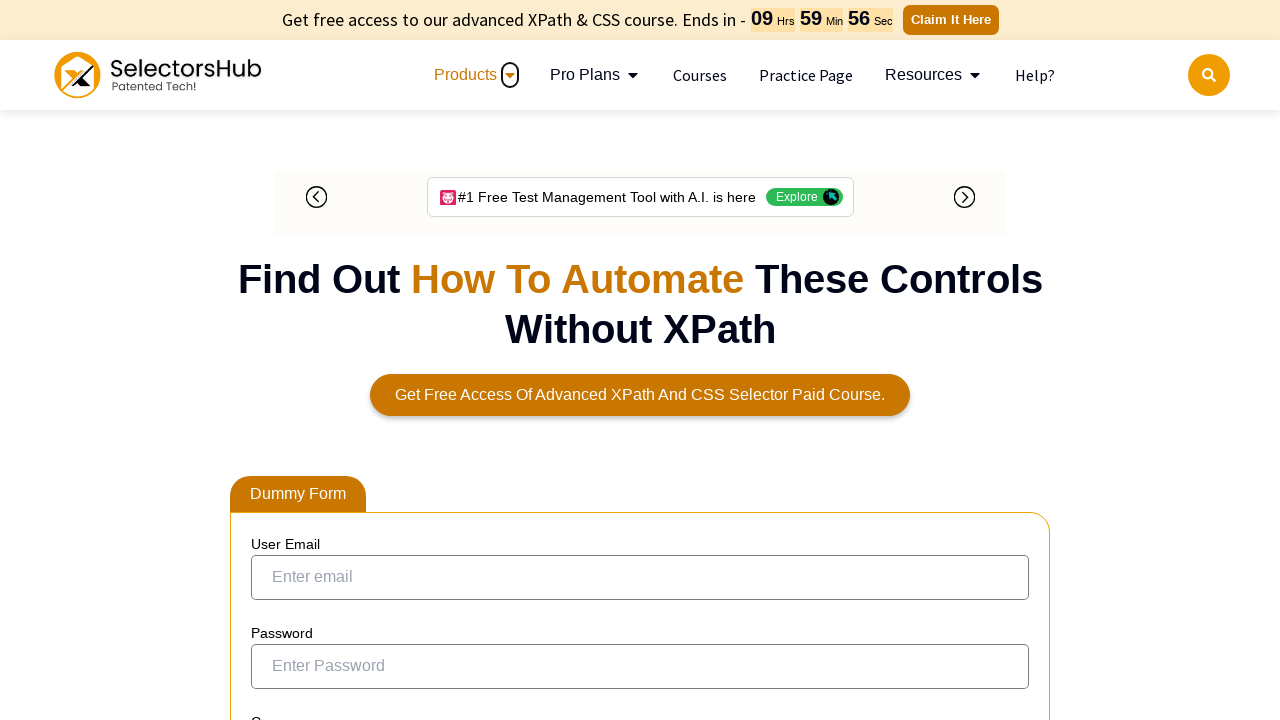

Waited for userName div to be visible
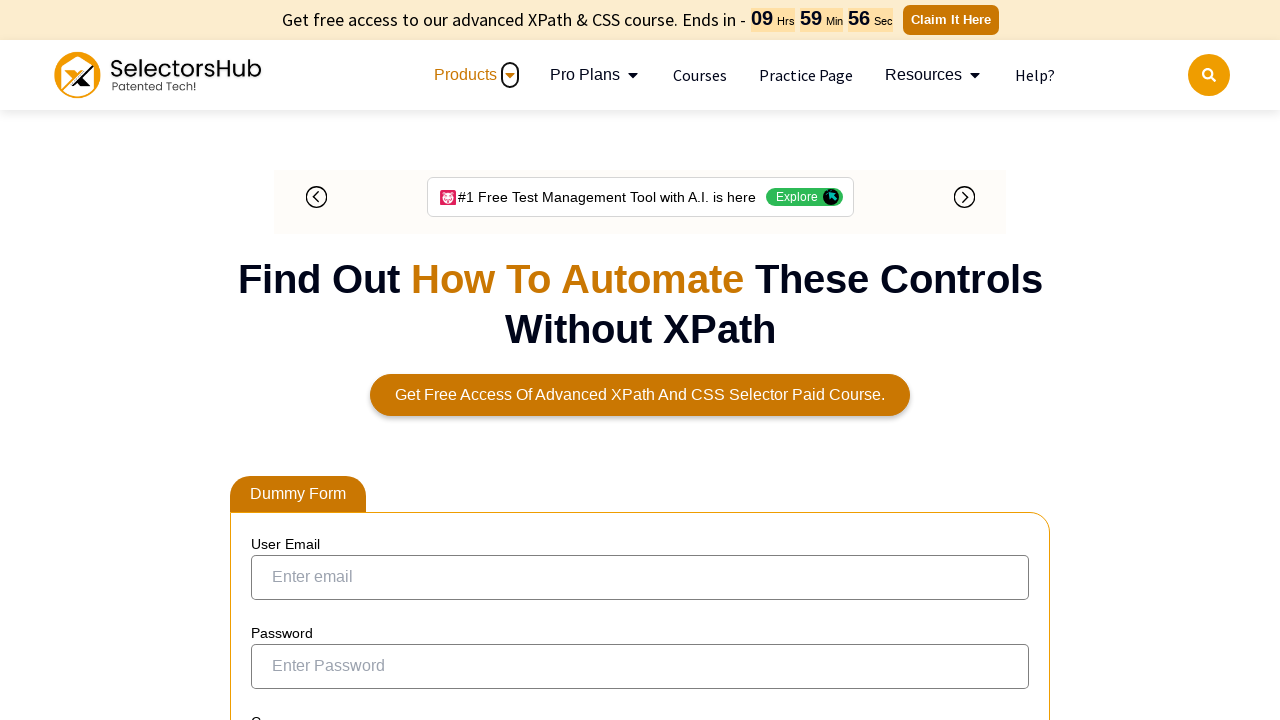

Scrolled userName element into view
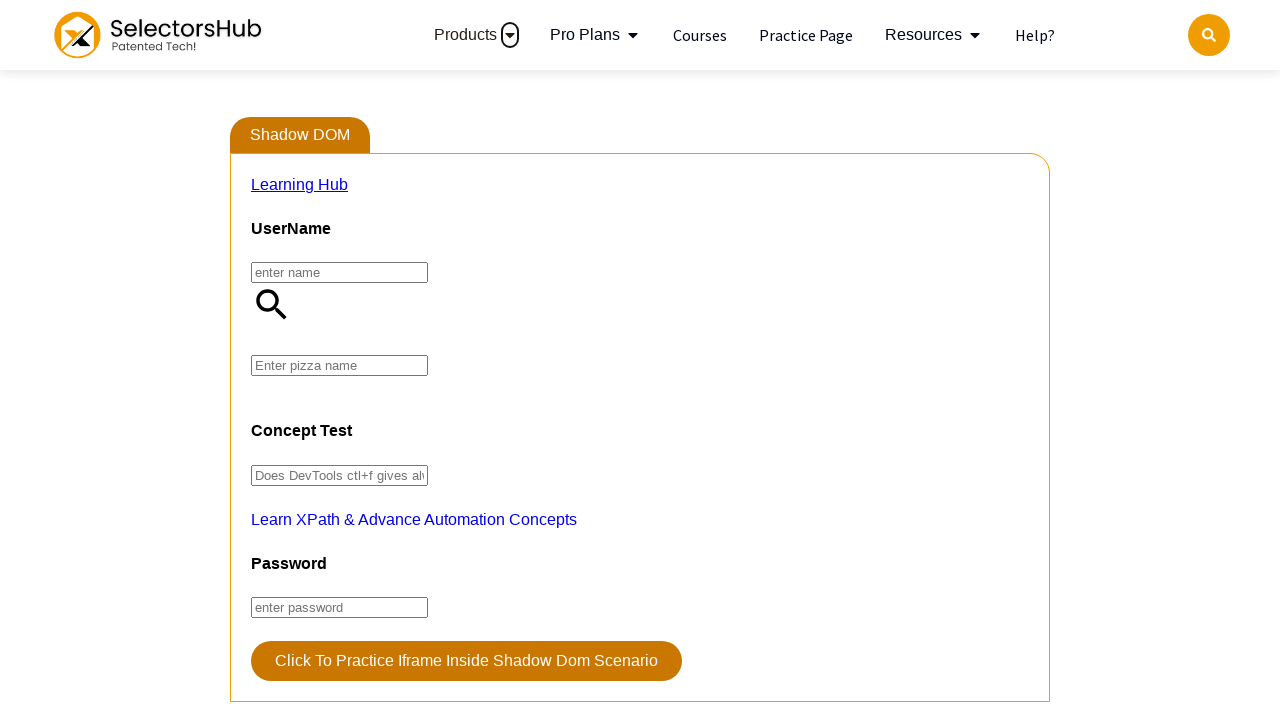

Filled username field with 'Siva' inside shadow DOM on div#userName >> input#kils
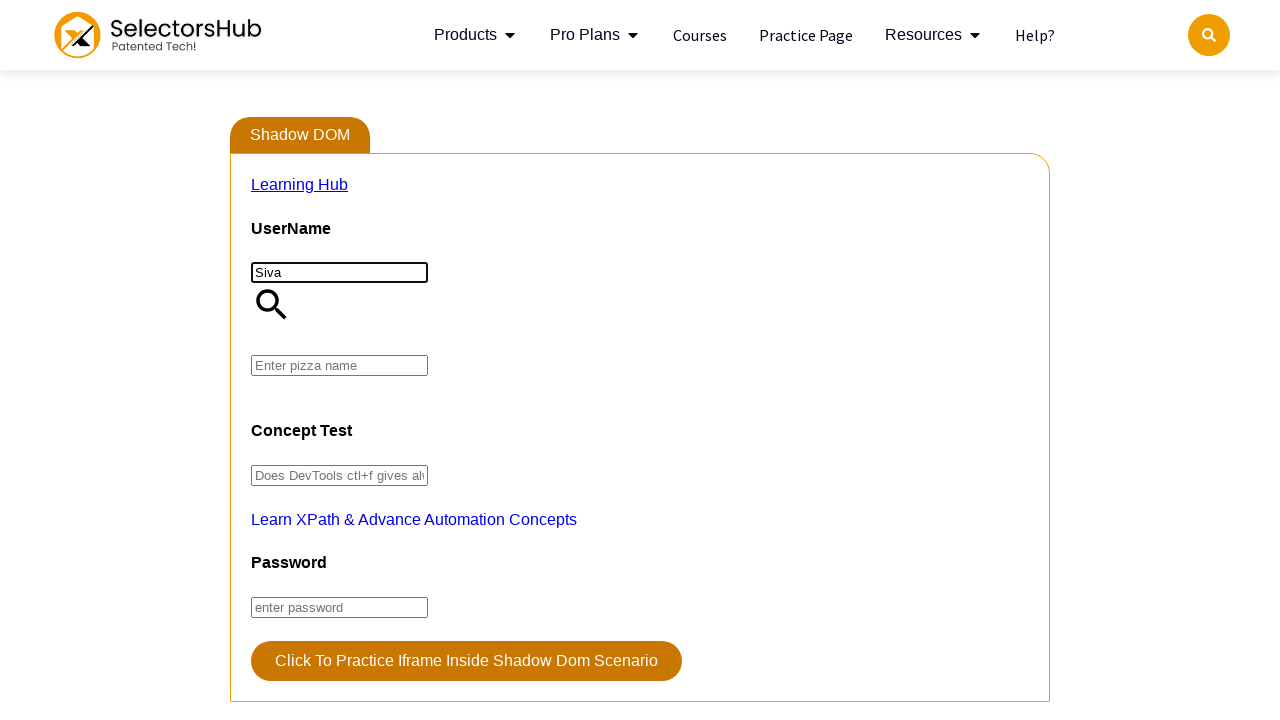

Filled pizza field with 'mcdonalds' inside nested shadow DOM
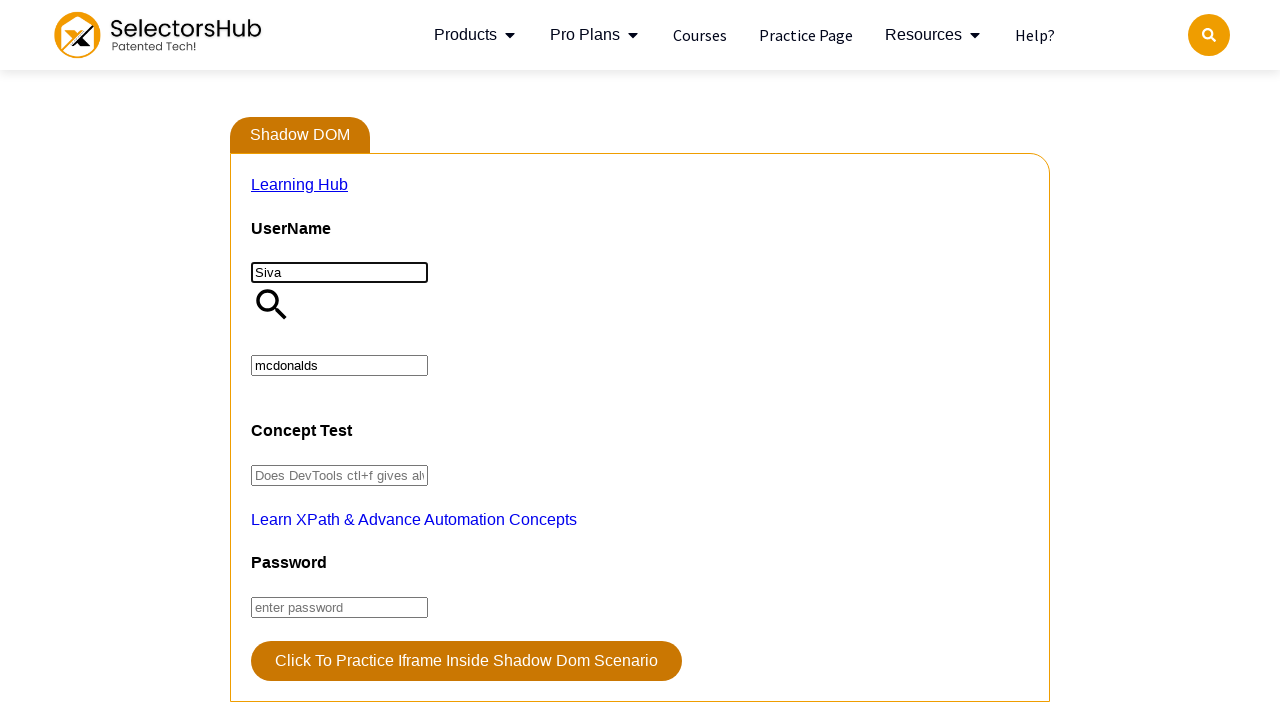

Scrolled down the page by 150 pixels
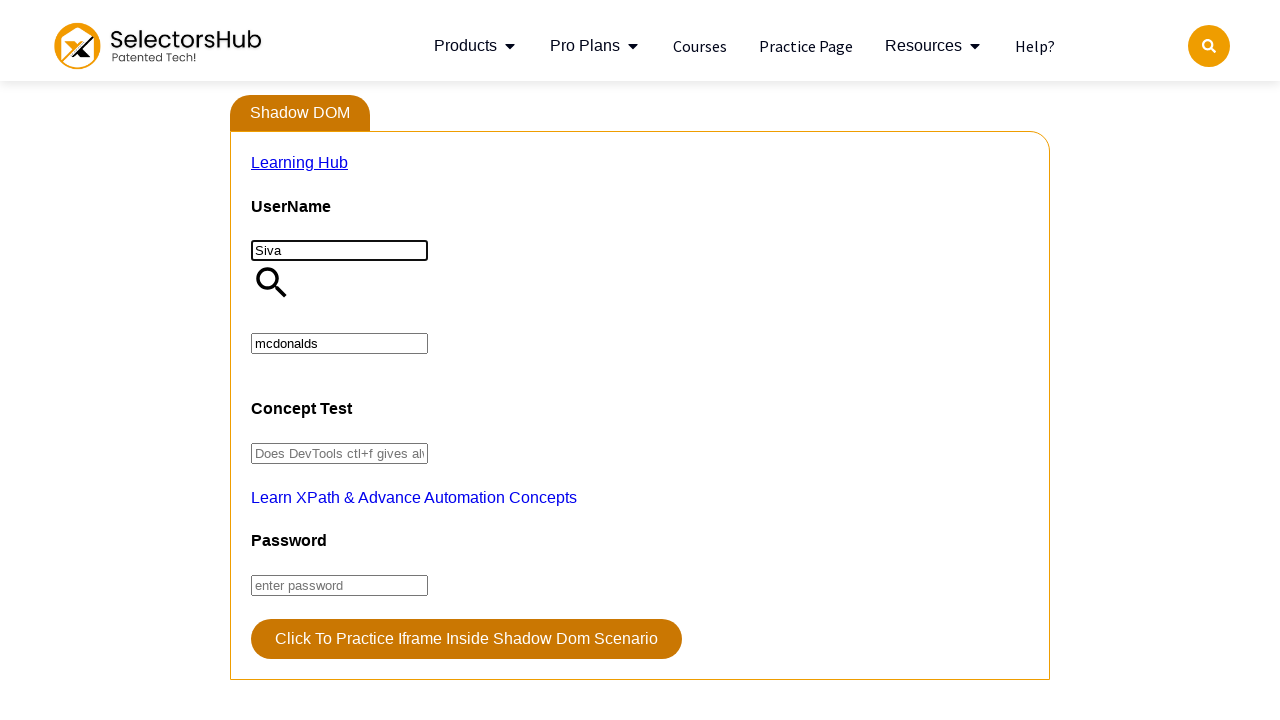

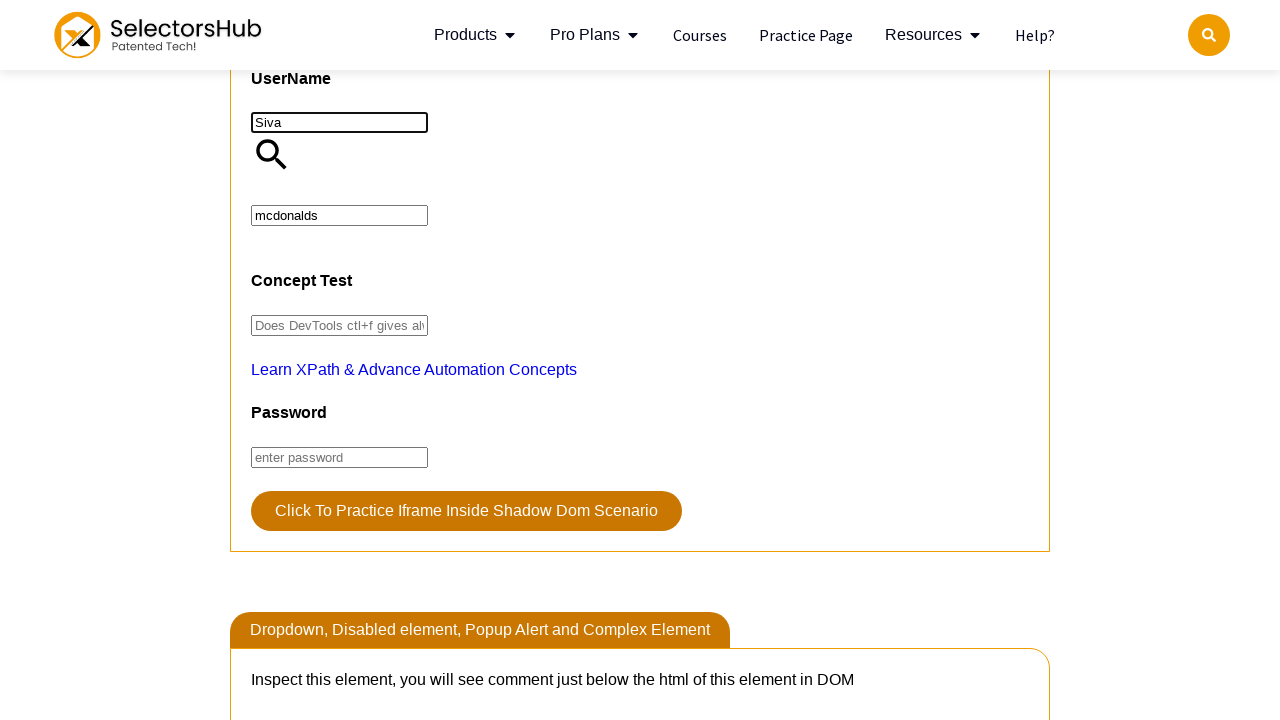